Tests drag and drop functionality on jQuery UI's droppable demo page by dragging an element and dropping it onto a target area

Starting URL: https://jqueryui.com/droppable/

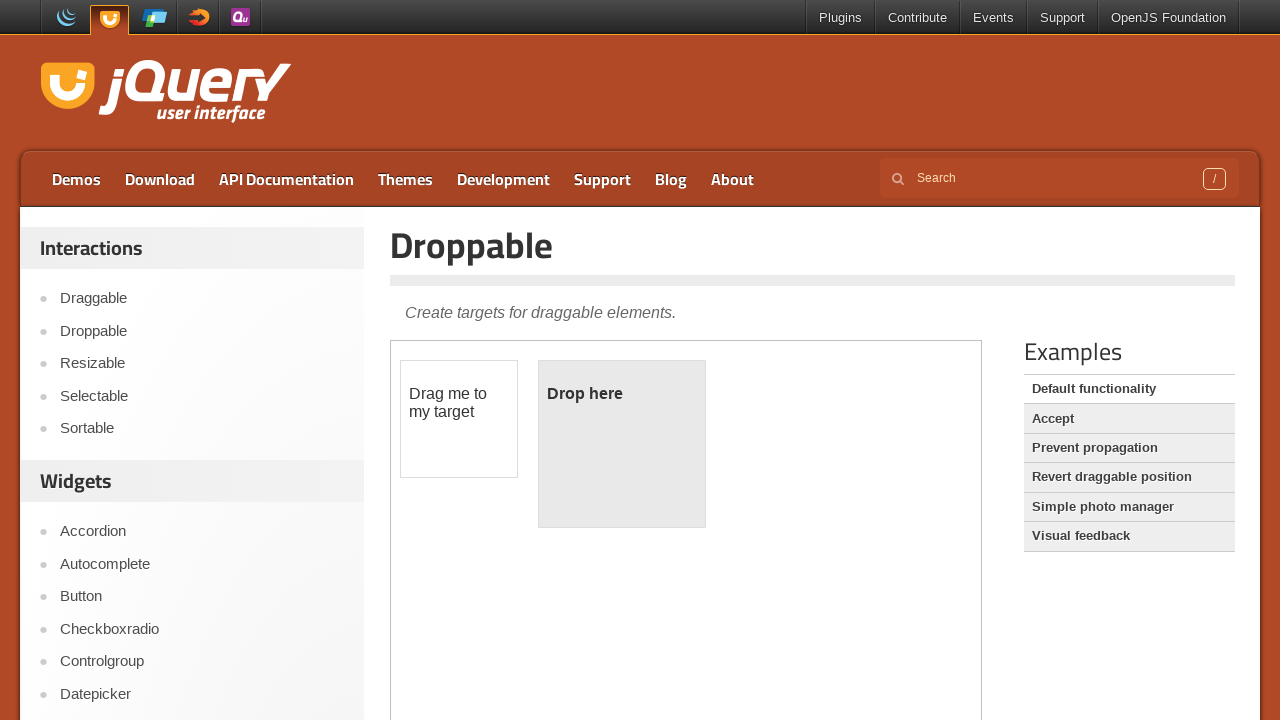

Located the iframe containing drag and drop elements
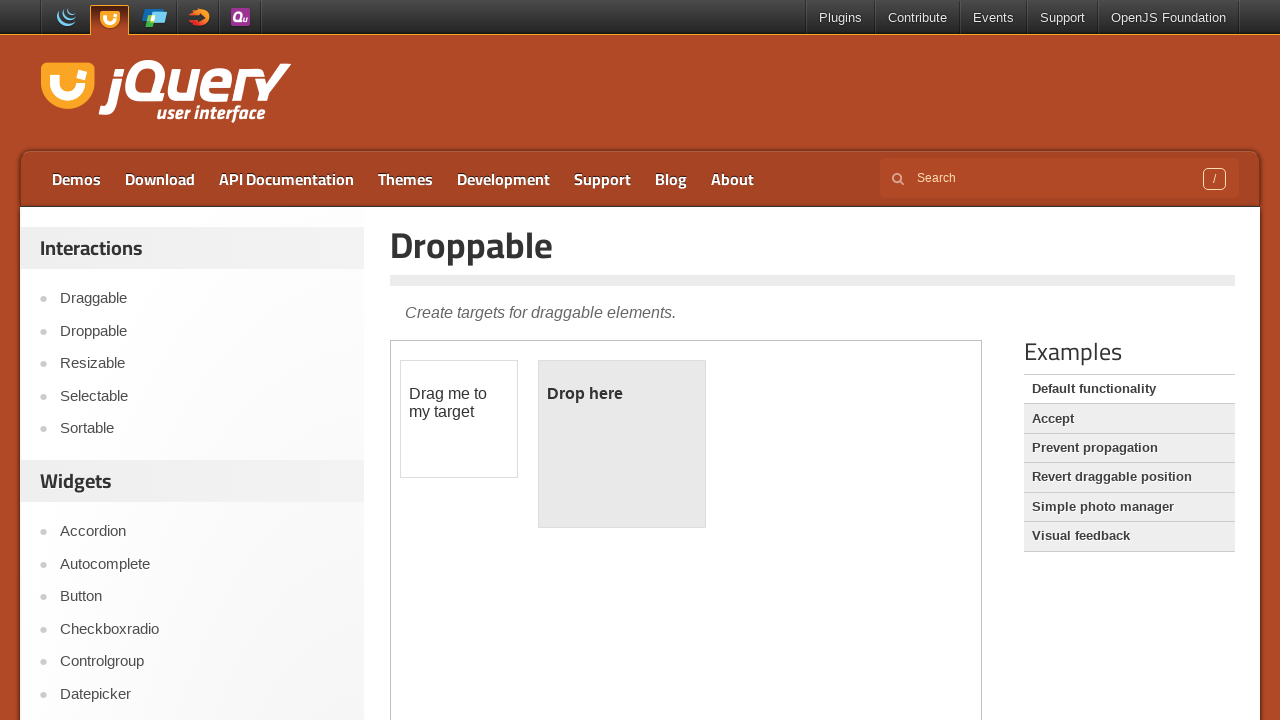

Located the draggable element with ID 'draggable'
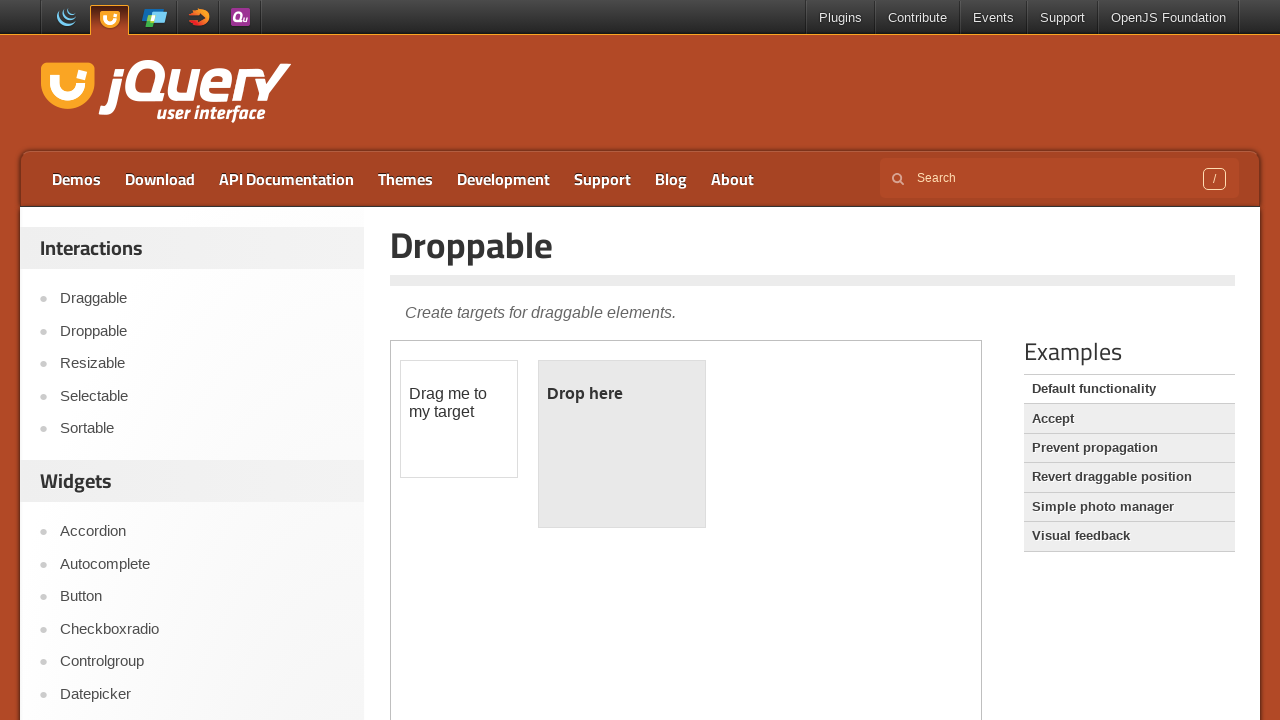

Located the droppable target element with ID 'droppable'
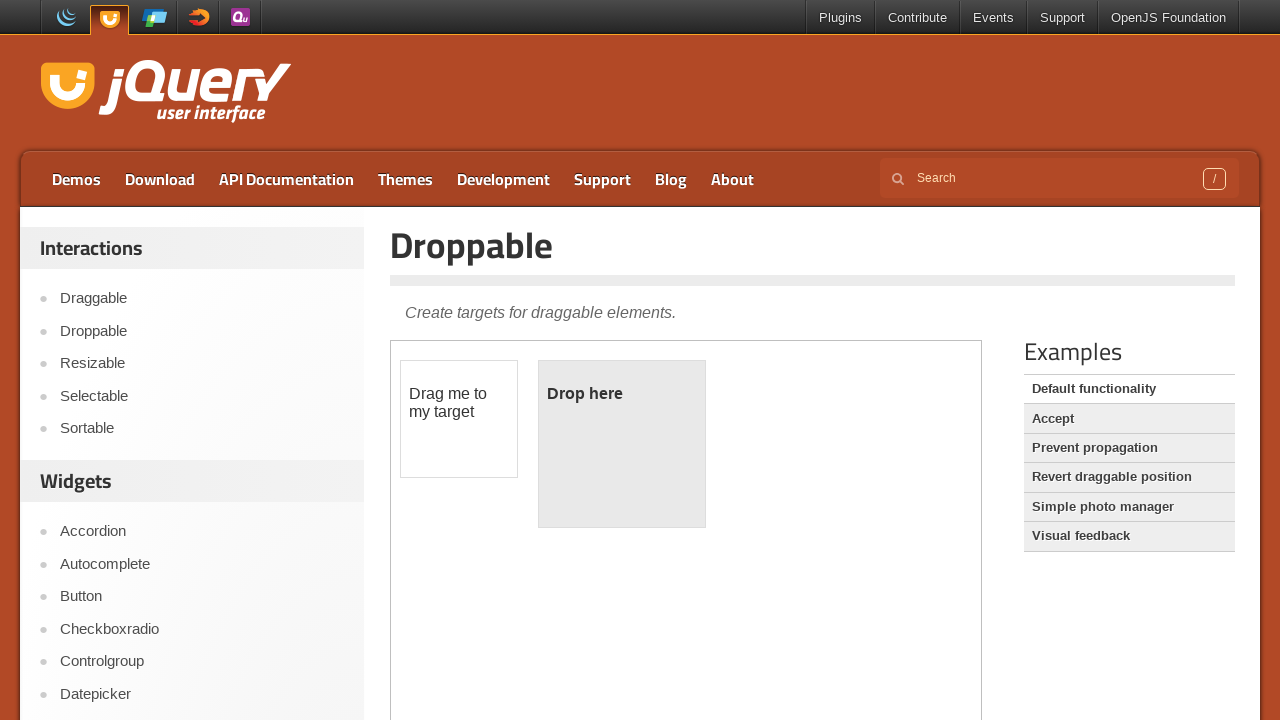

Dragged the draggable element onto the droppable target at (622, 444)
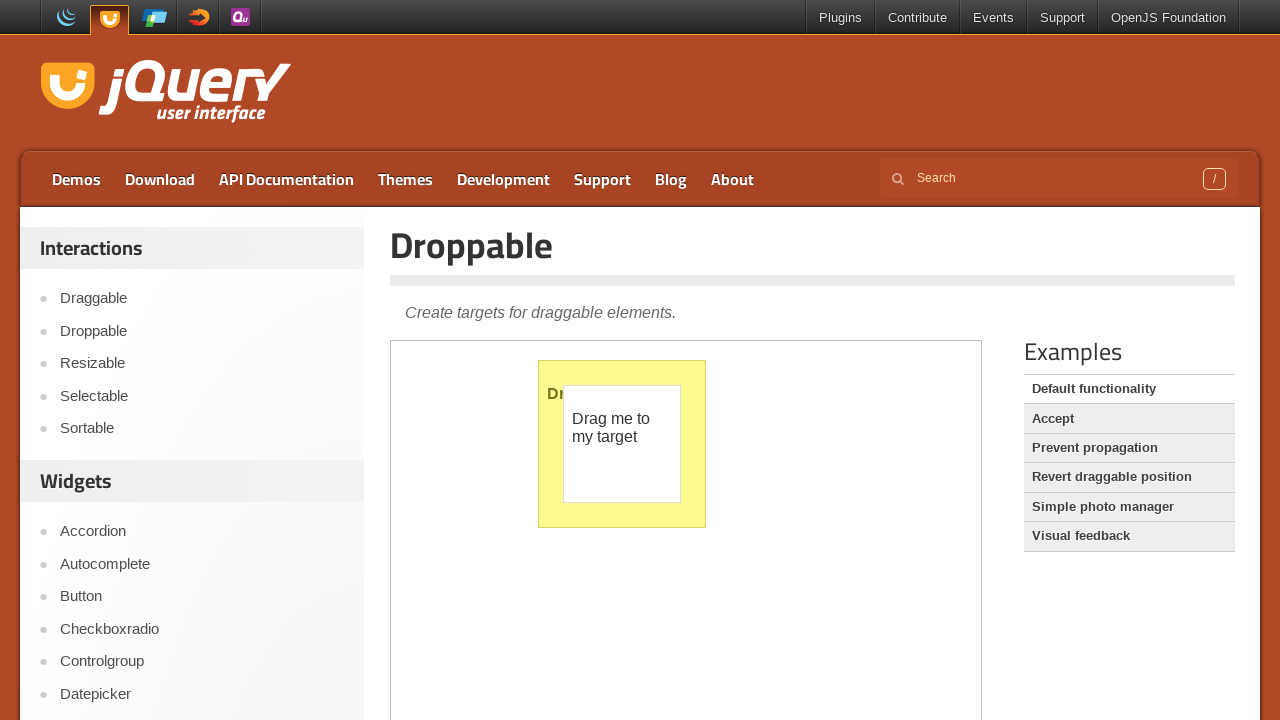

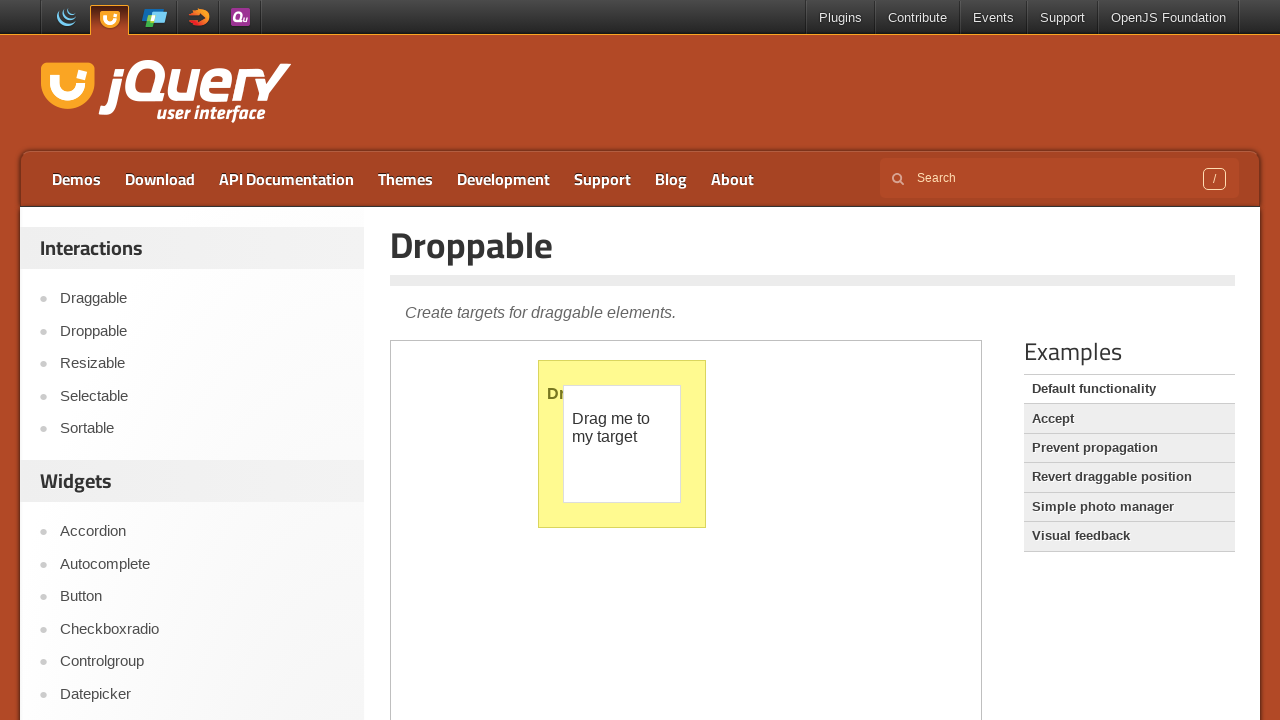